Tests an e-commerce flow by adding multiple products to cart, applying a promo code, and proceeding to place order

Starting URL: https://rahulshettyacademy.com/seleniumPractise/#/

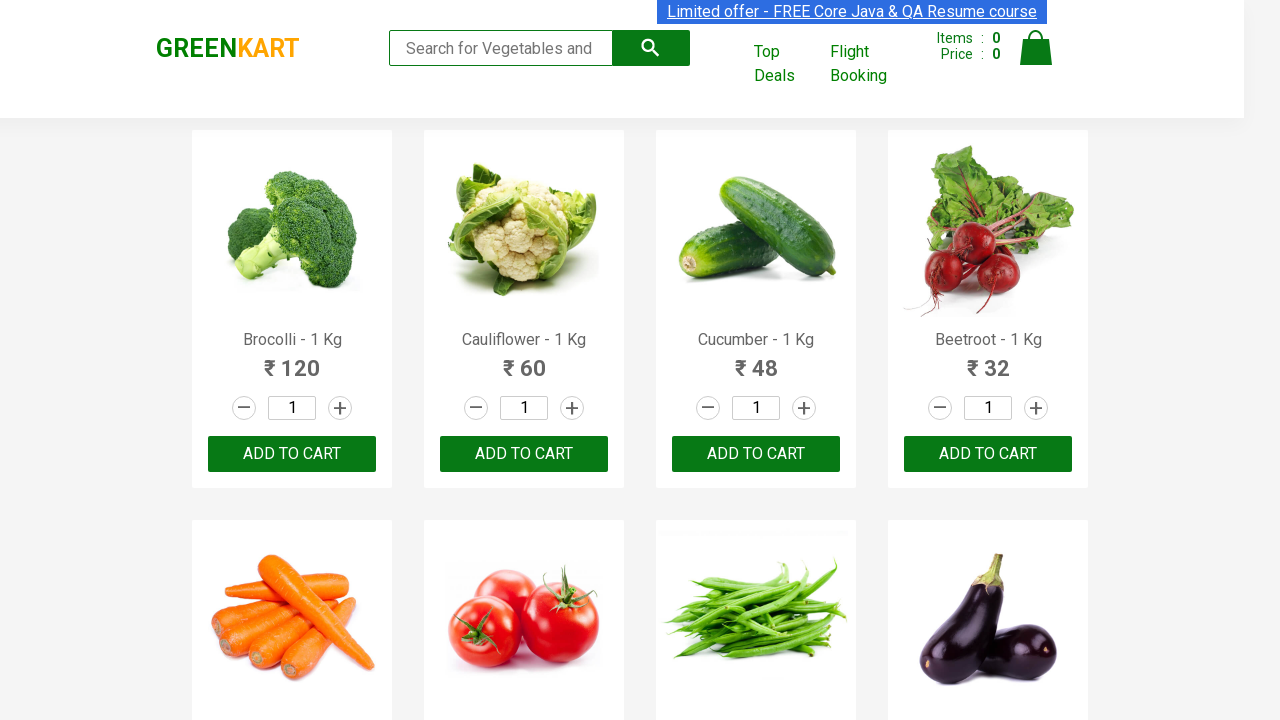

Waited for product names to load on the page
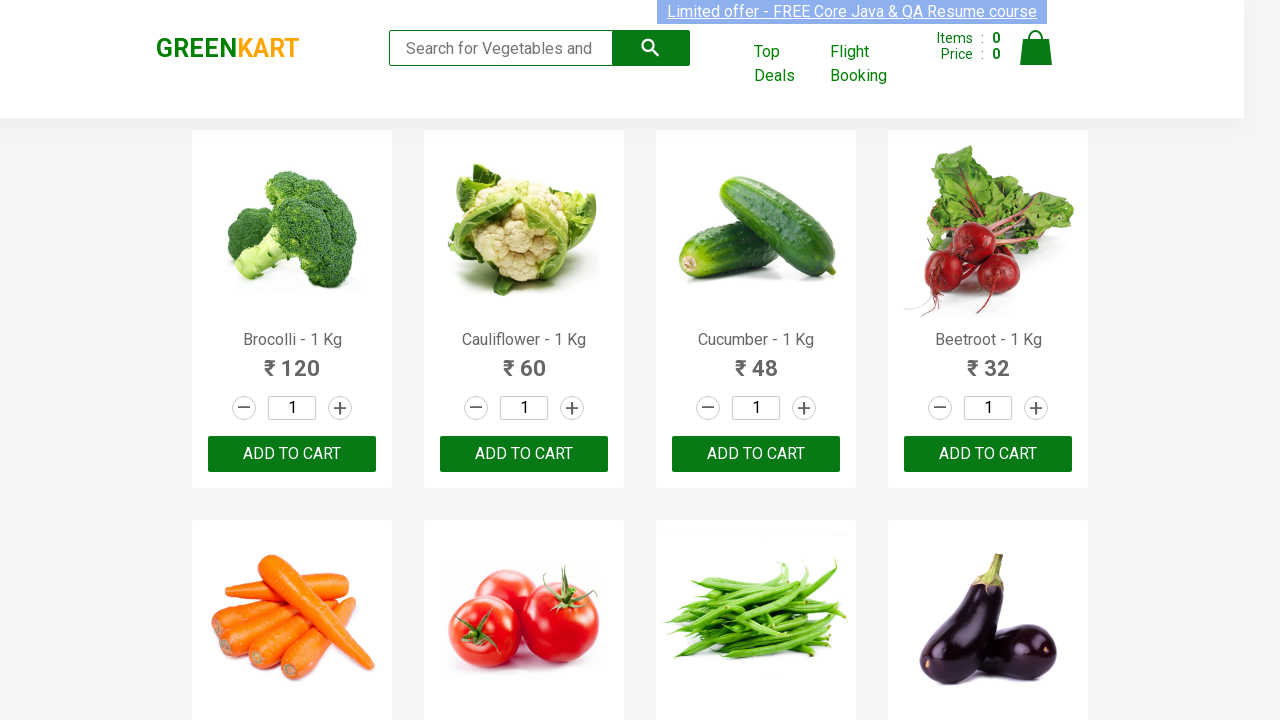

Retrieved all product name elements
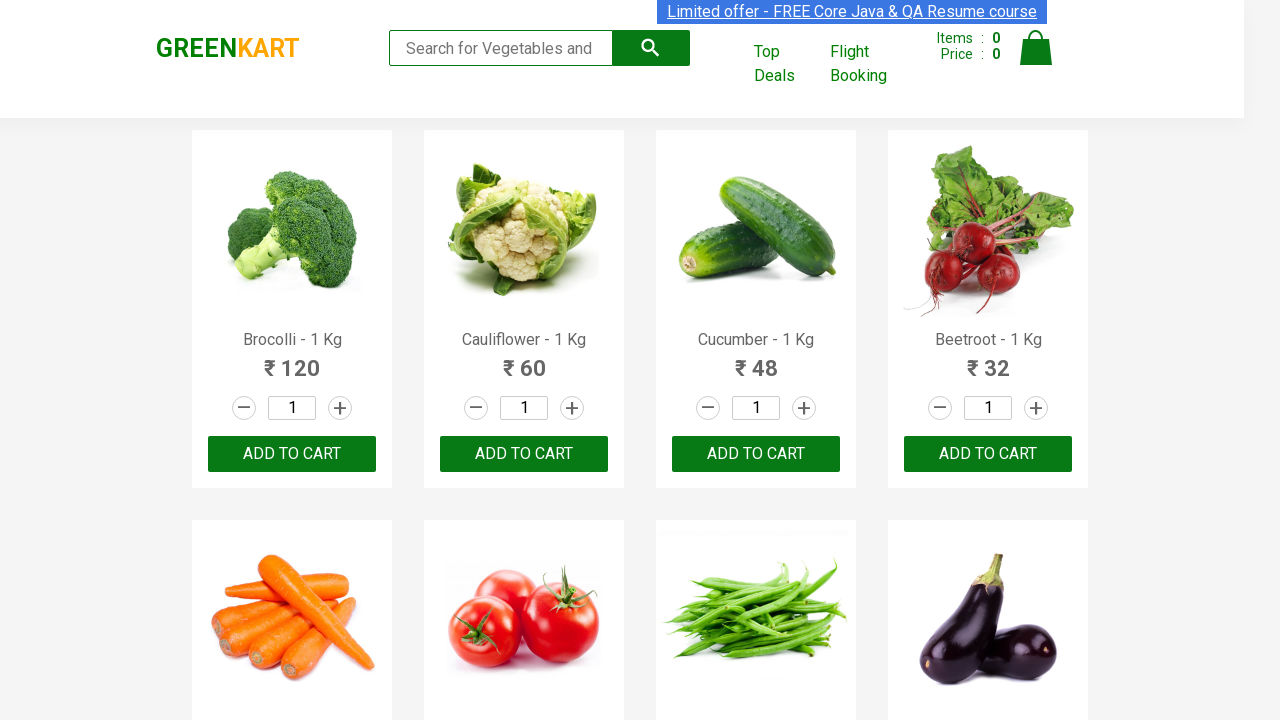

Retrieved all add to cart buttons
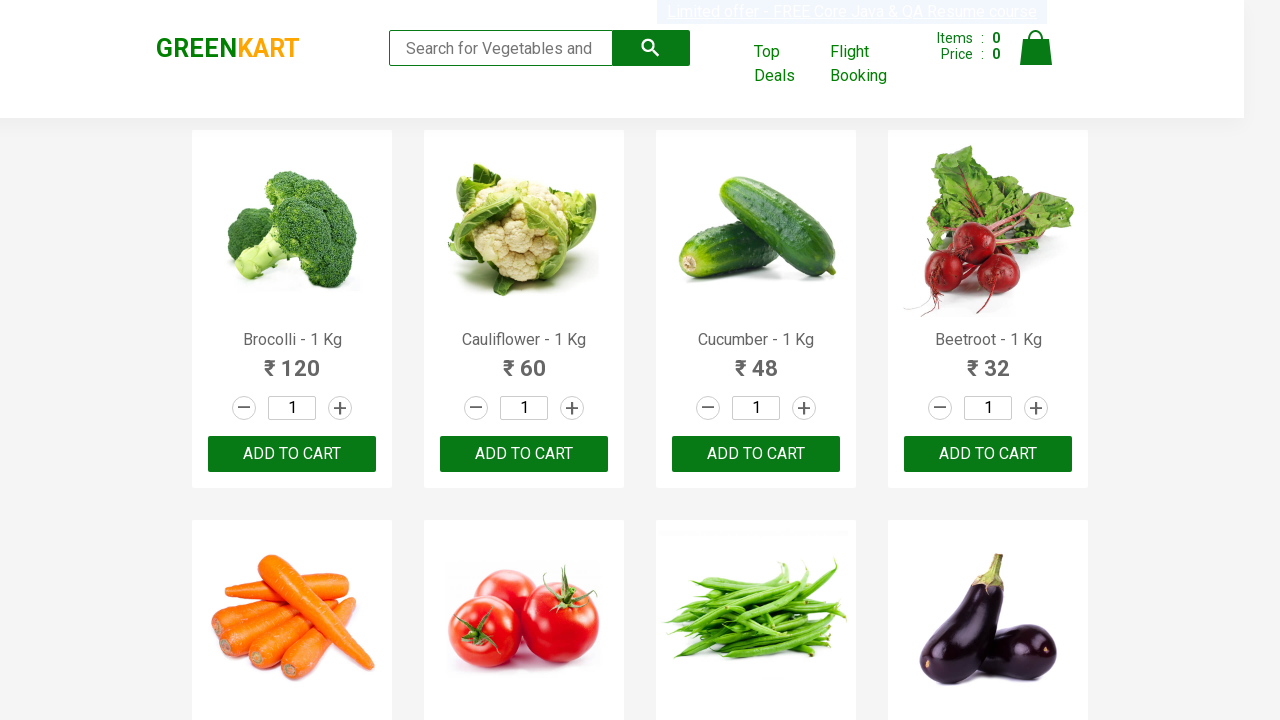

Added 'Cauliflower' to cart at (524, 454) on div.product-action button >> nth=1
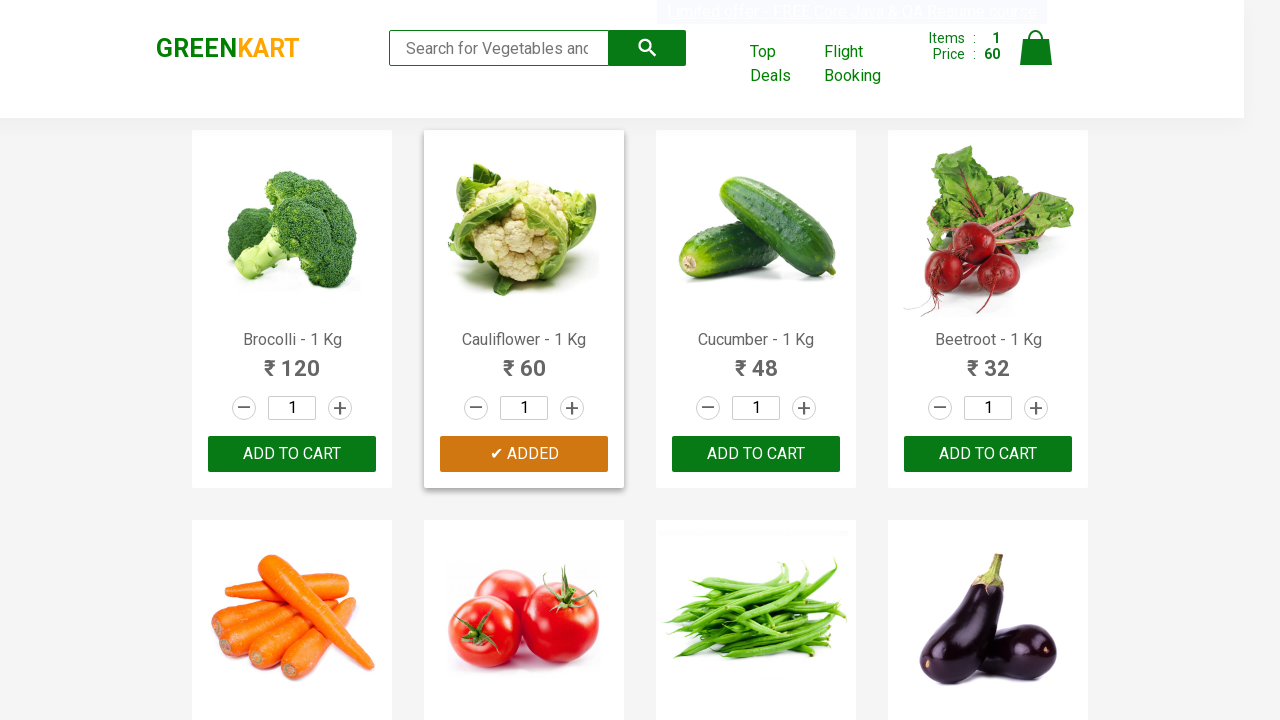

Added 'Beetroot' to cart at (988, 454) on div.product-action button >> nth=3
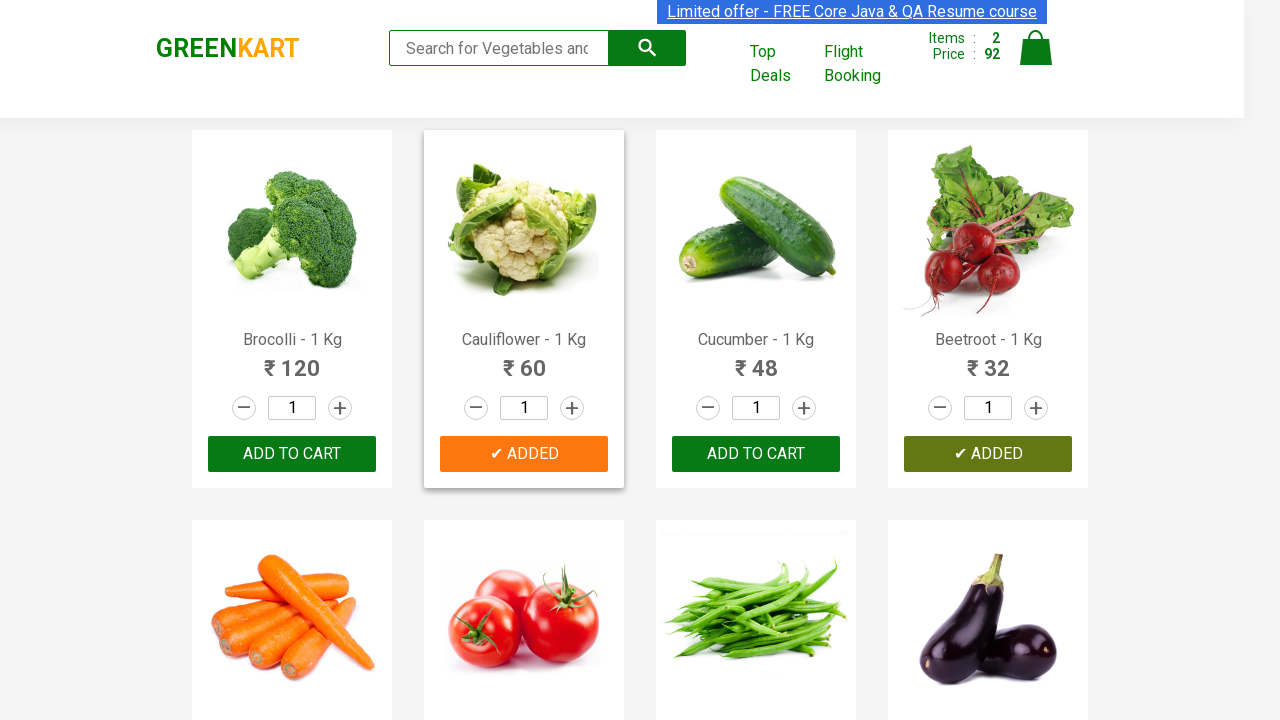

Added 'Beans' to cart at (756, 360) on div.product-action button >> nth=6
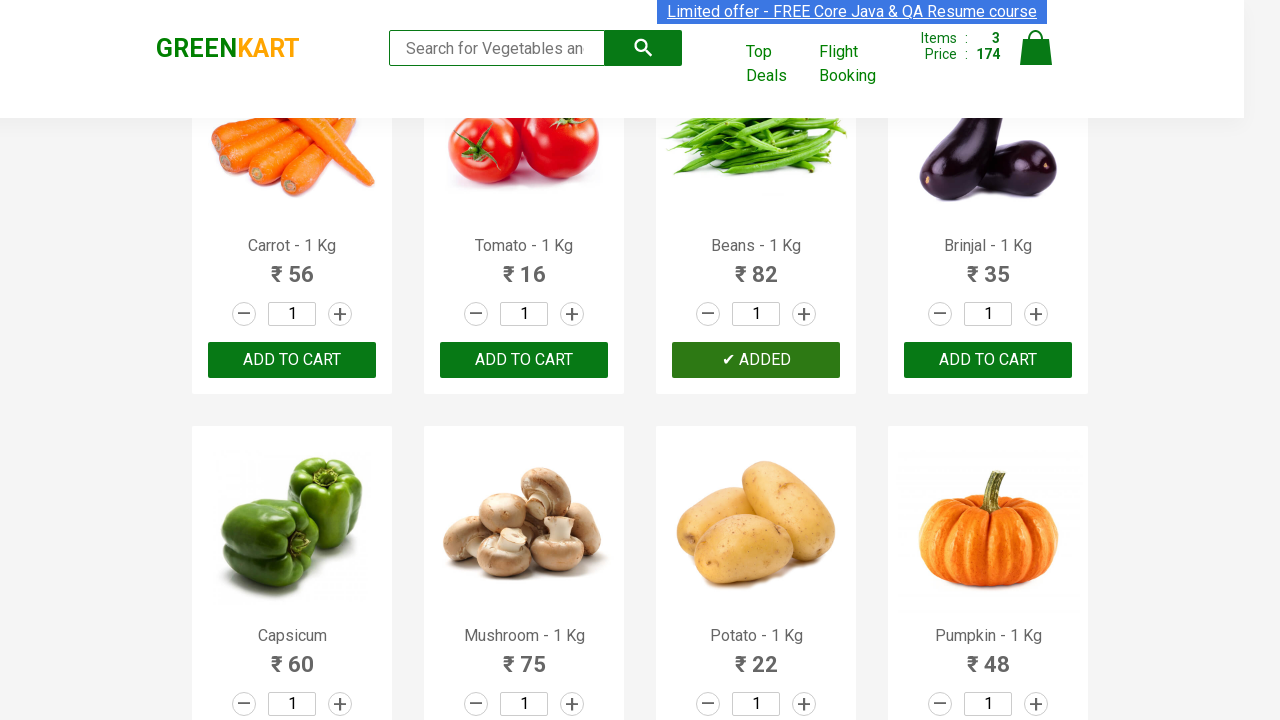

Clicked on cart icon to view cart at (1036, 48) on img[alt='Cart']
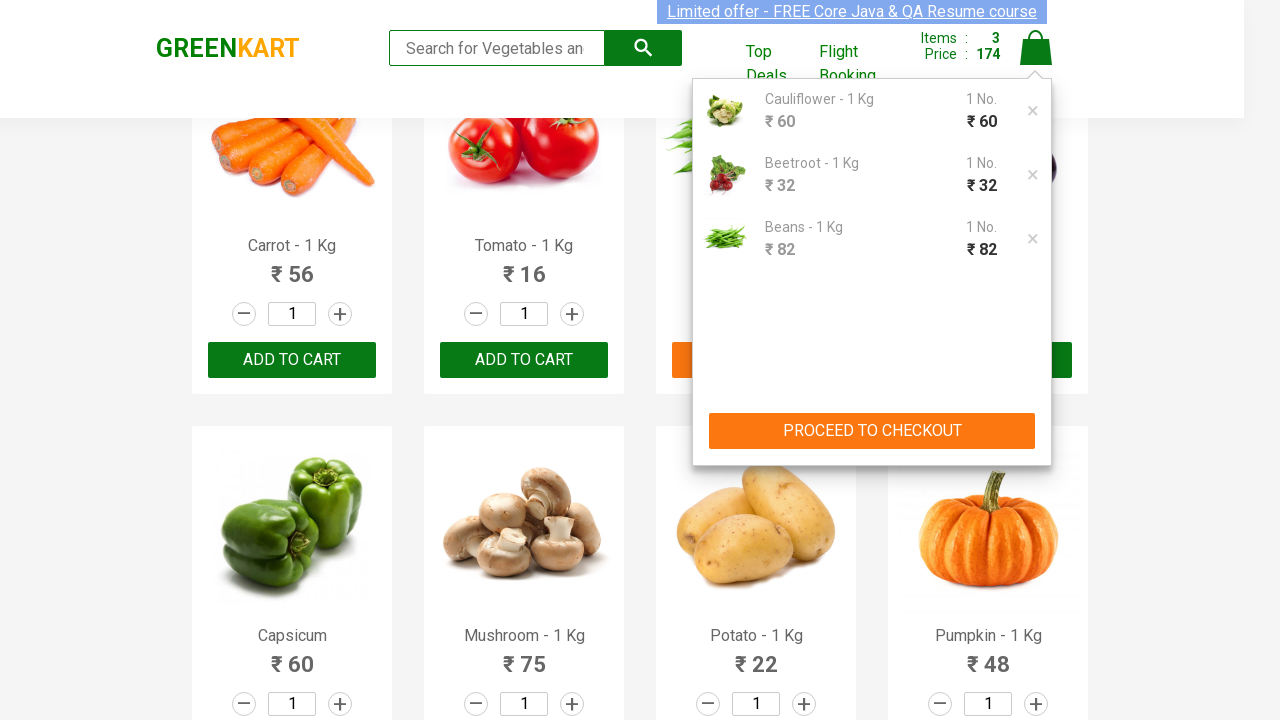

Clicked 'PROCEED TO CHECKOUT' button at (872, 431) on button:has-text('PROCEED TO CHECKOUT')
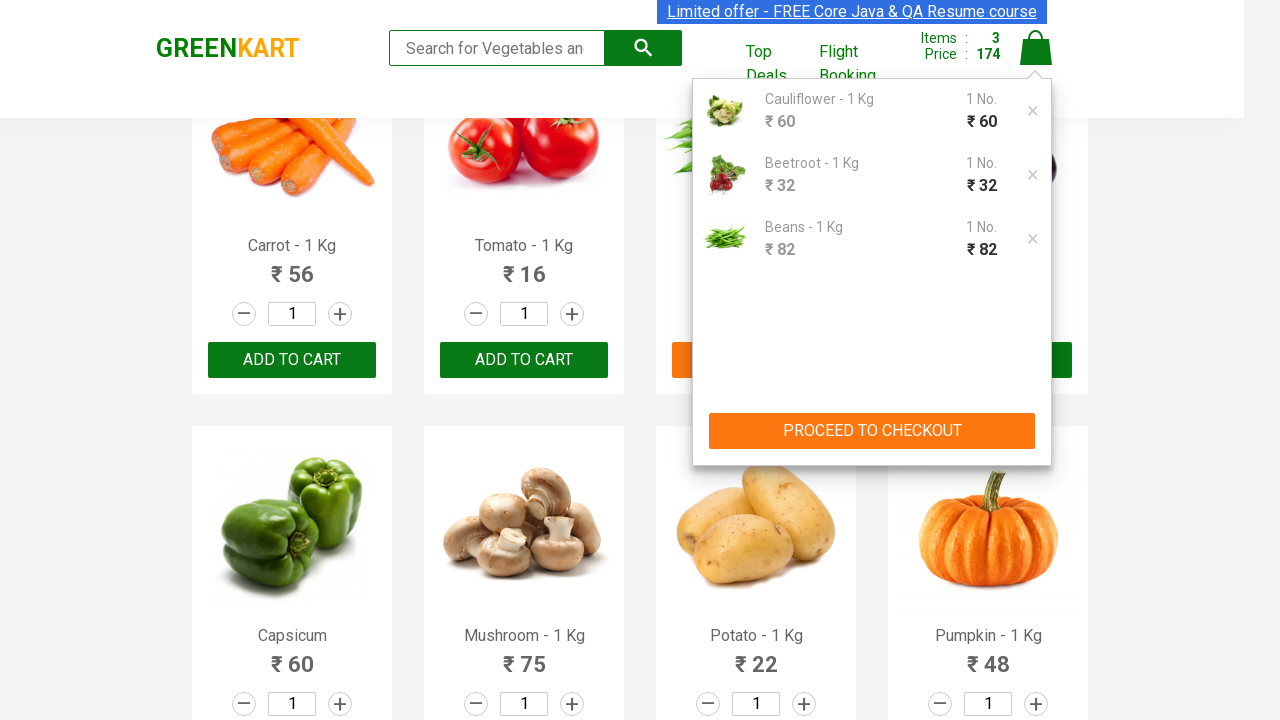

Waited for promo code input field to be visible
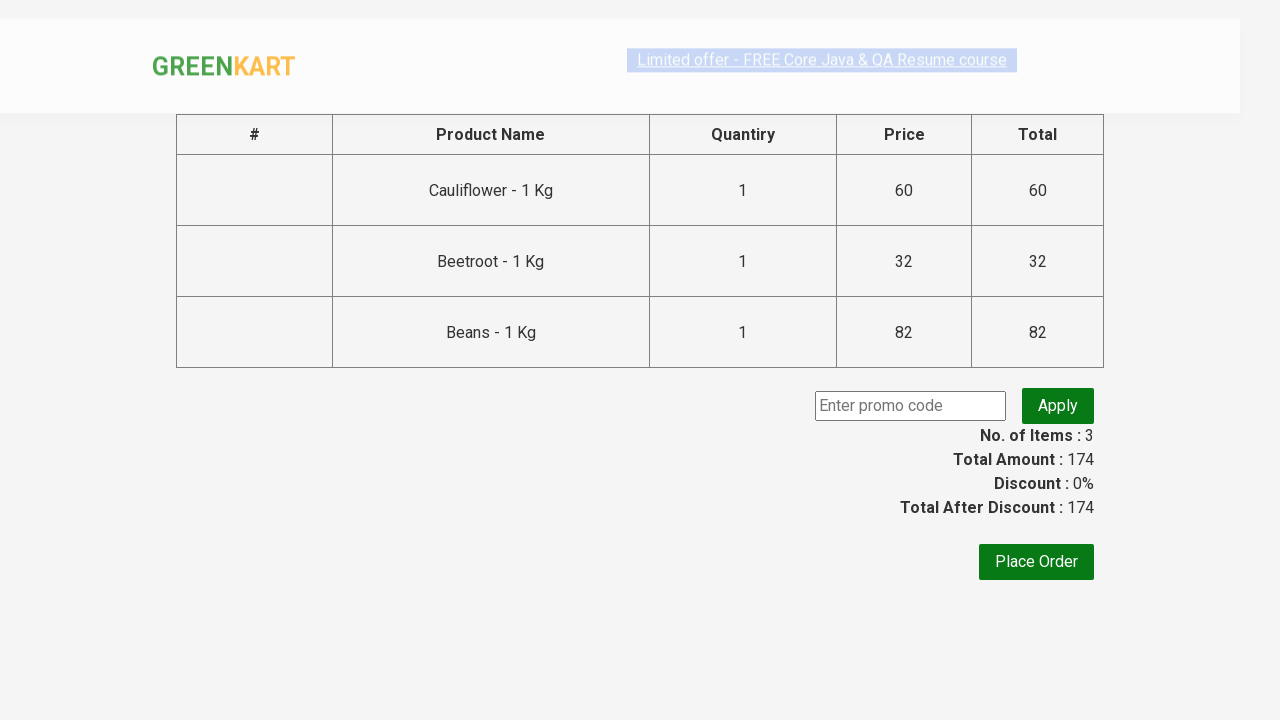

Filled promo code field with 'rahulshettyacademy' on input[placeholder='Enter promo code']
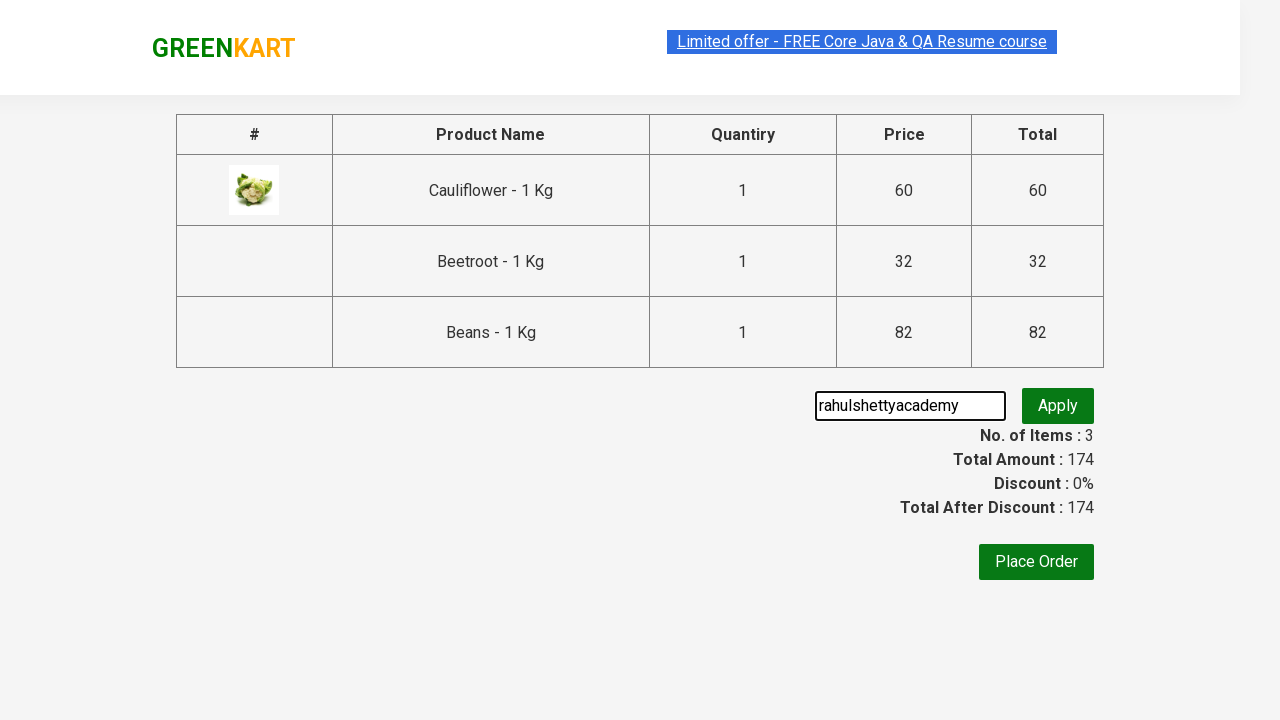

Clicked 'Apply' button to apply promo code at (1058, 406) on button:has-text('Apply')
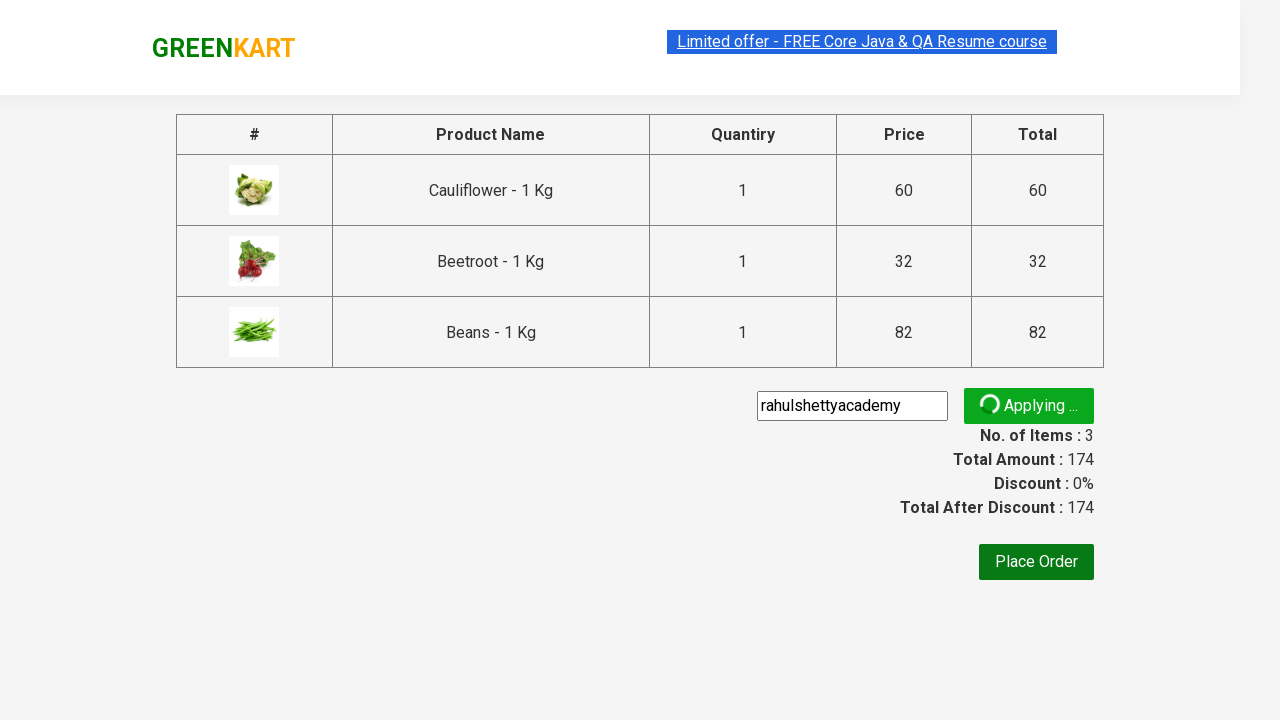

Promo code successfully applied - success message appeared
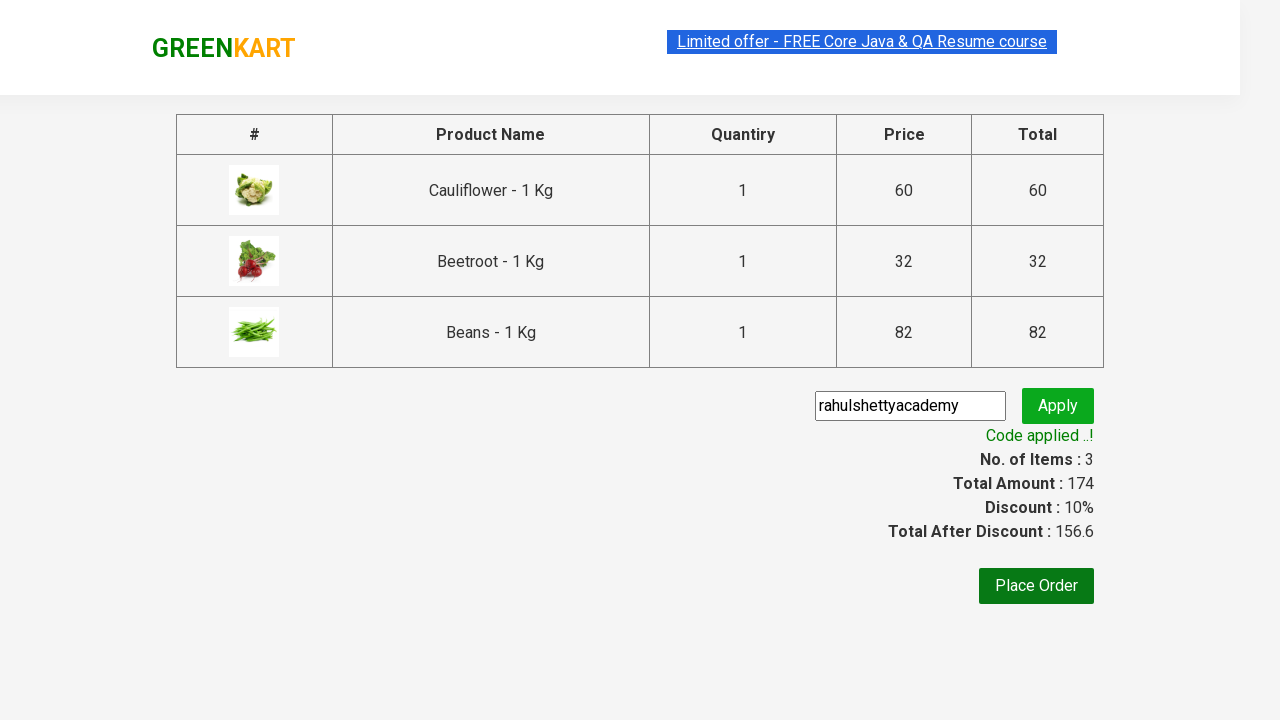

Clicked 'Place Order' button to complete purchase at (1036, 586) on button:has-text('Place Order')
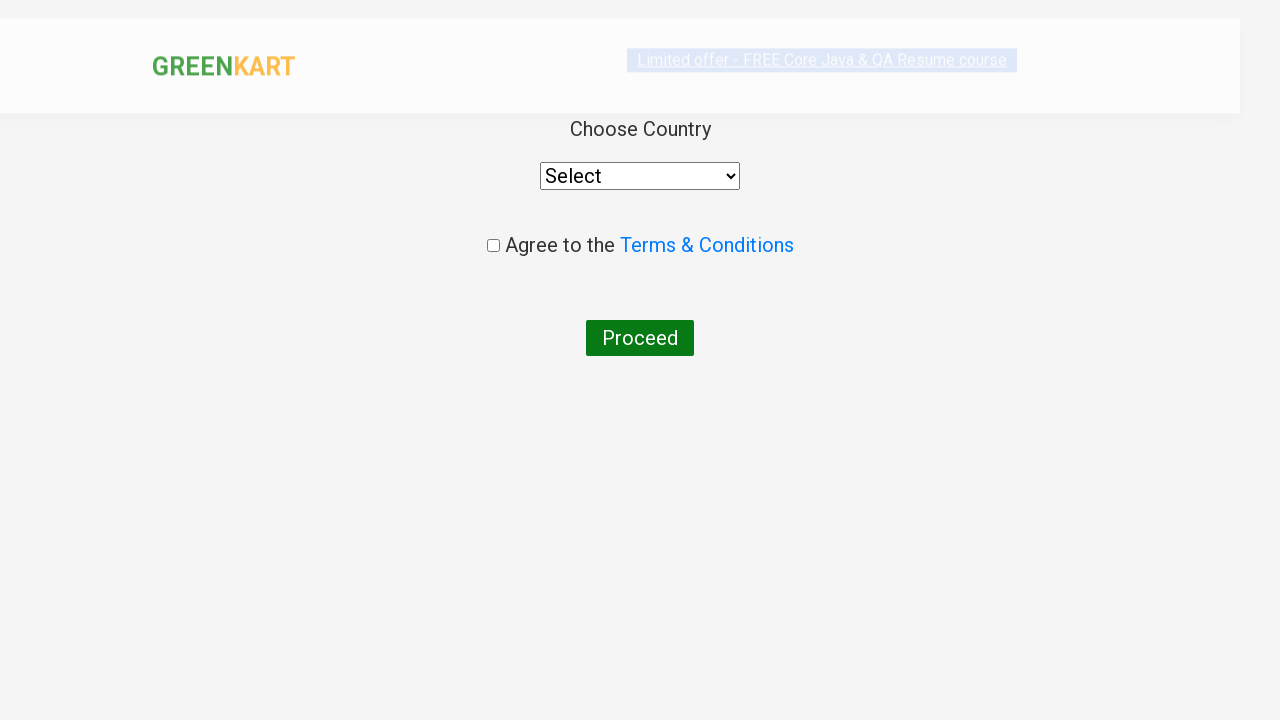

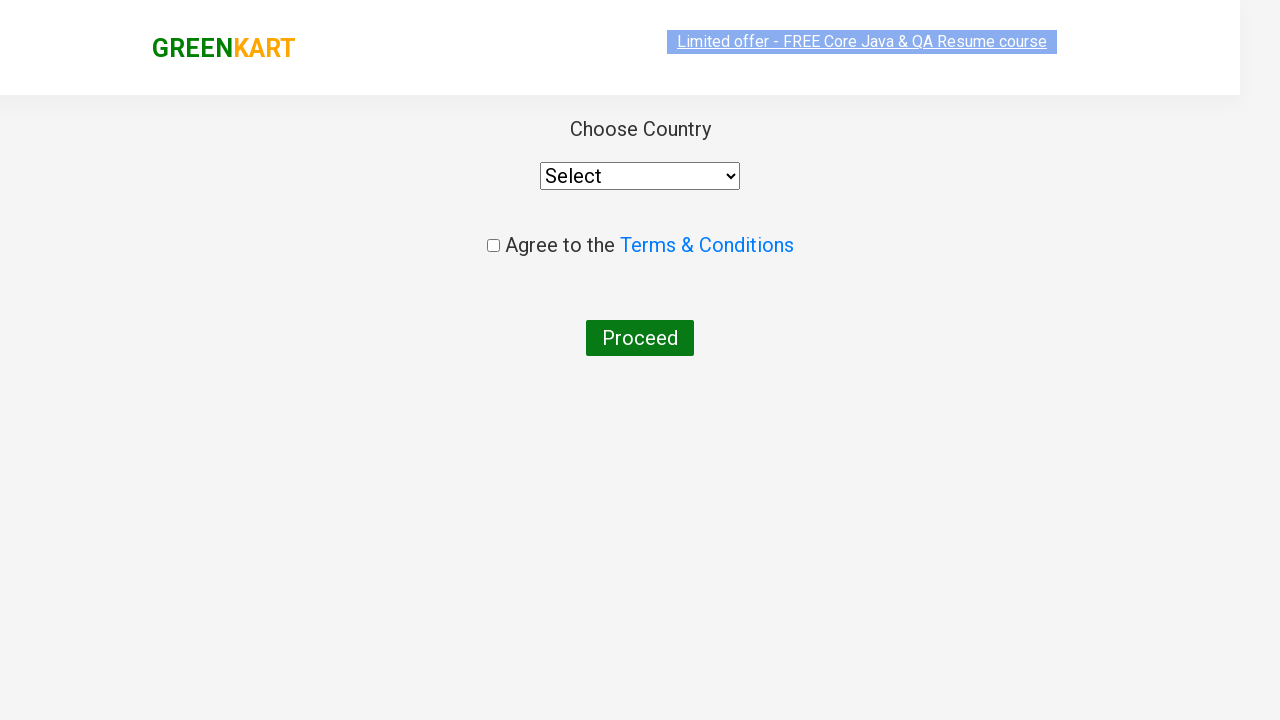